Clicks Hovers link and verifies the page header text

Starting URL: https://the-internet.herokuapp.com/

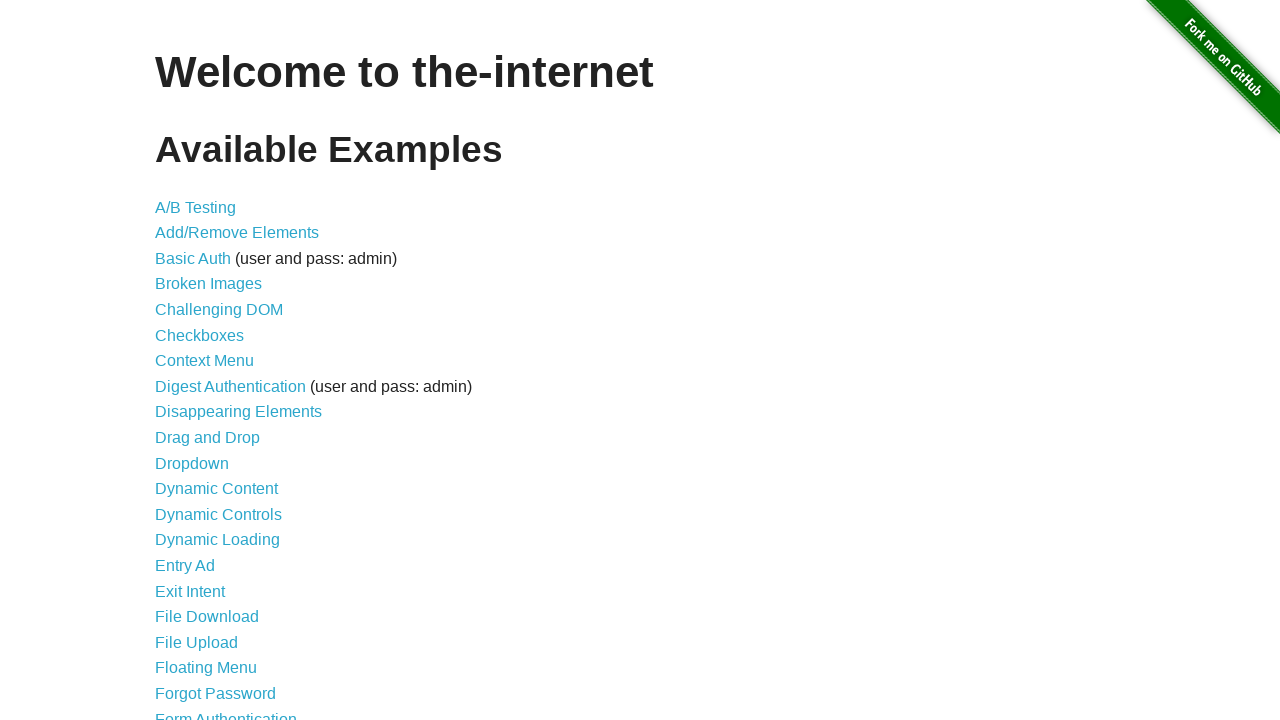

Clicked Hovers link at (180, 360) on a[href='/hovers']
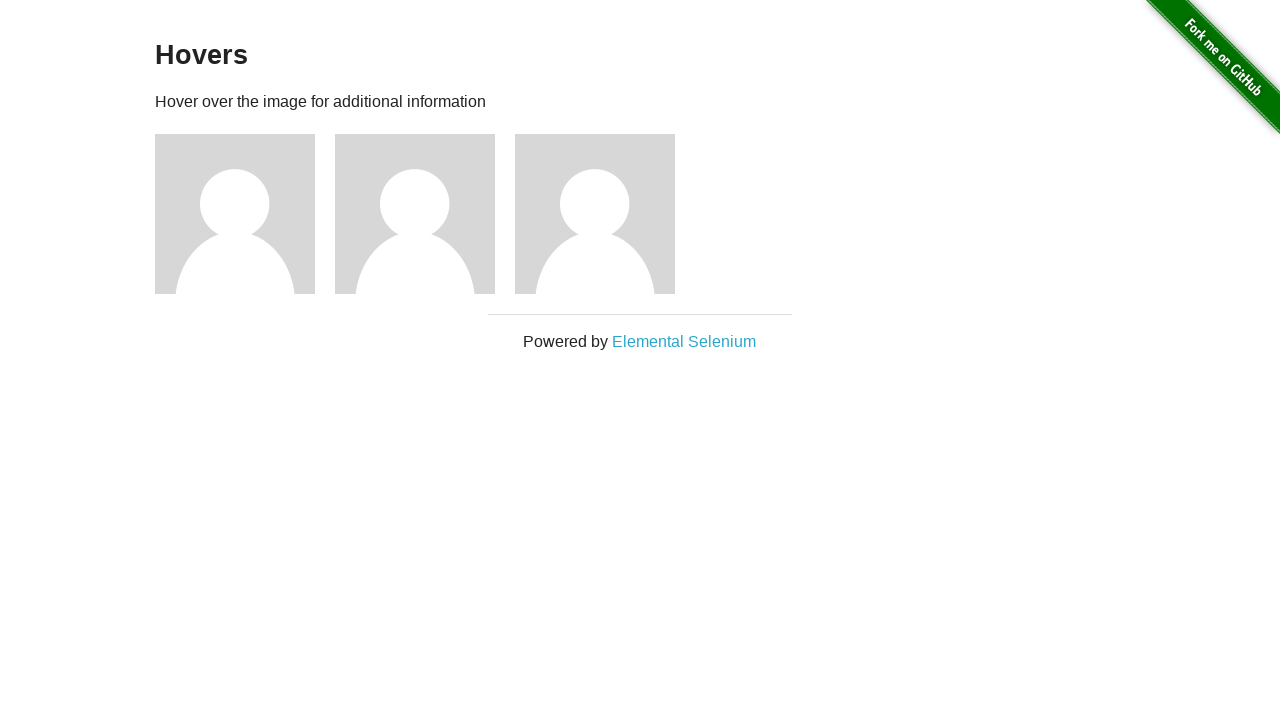

Waited for h3 header element to load
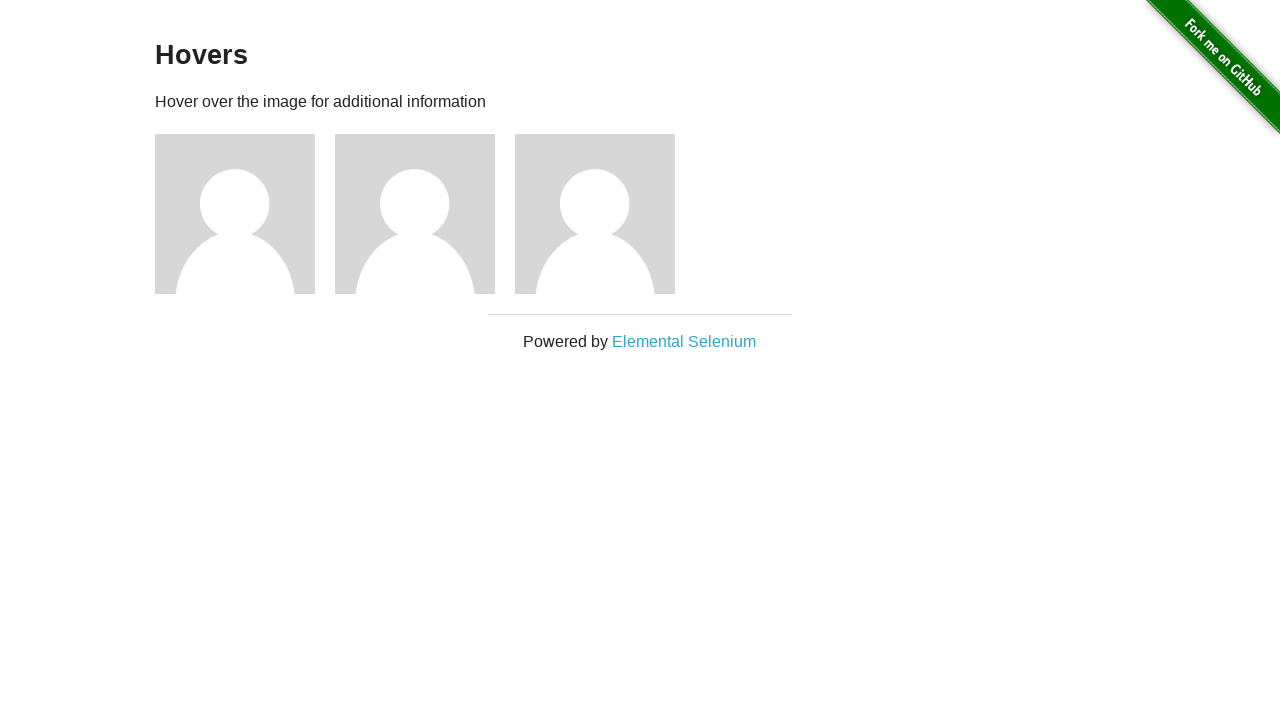

Retrieved header text content
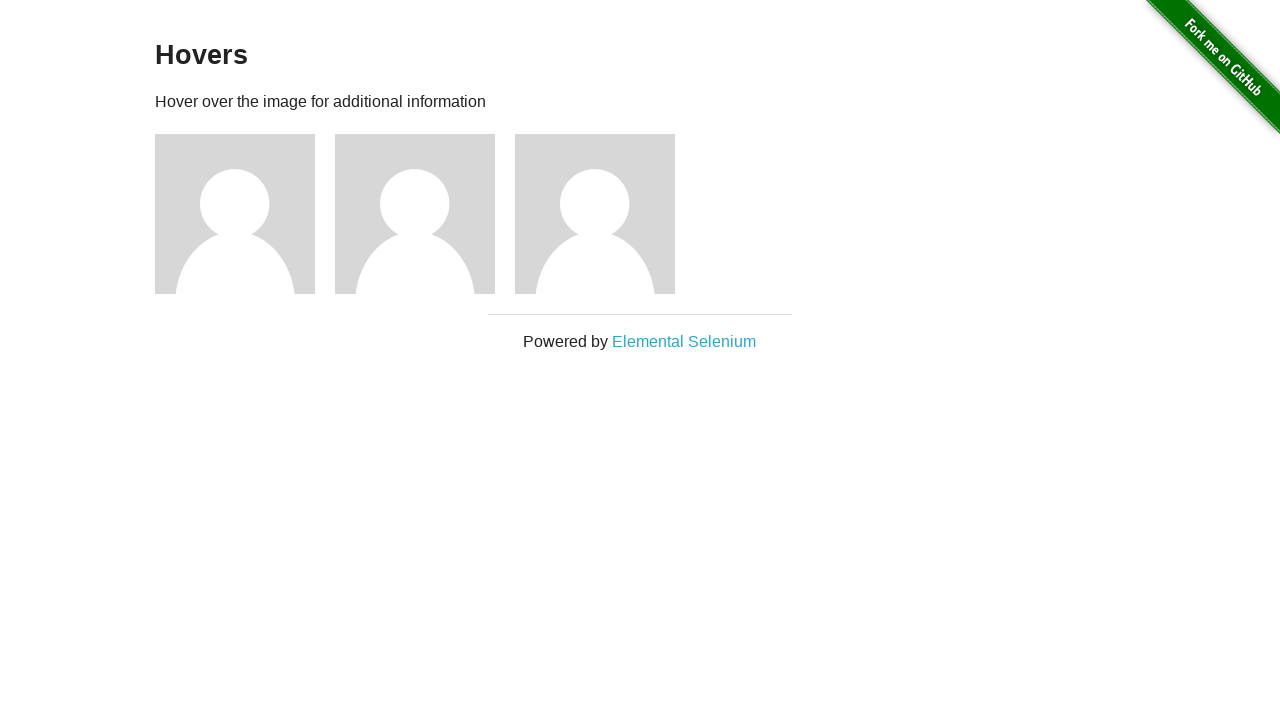

Verified header text is 'Hovers'
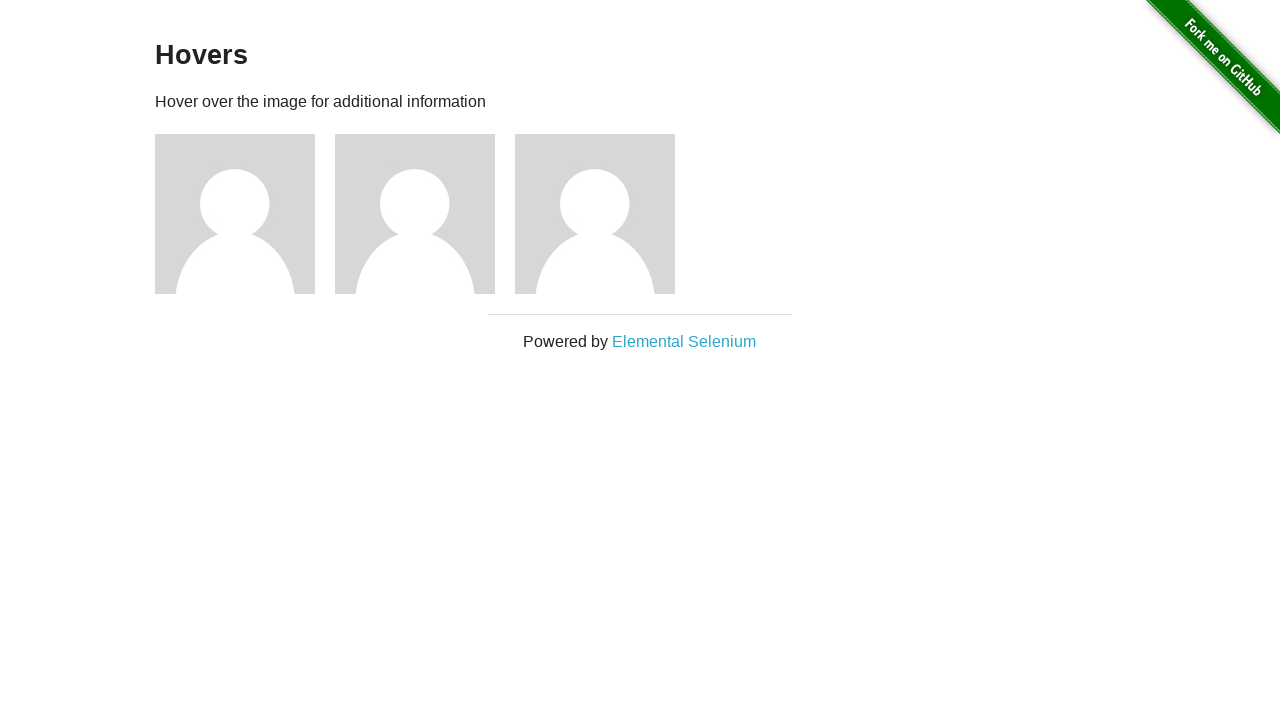

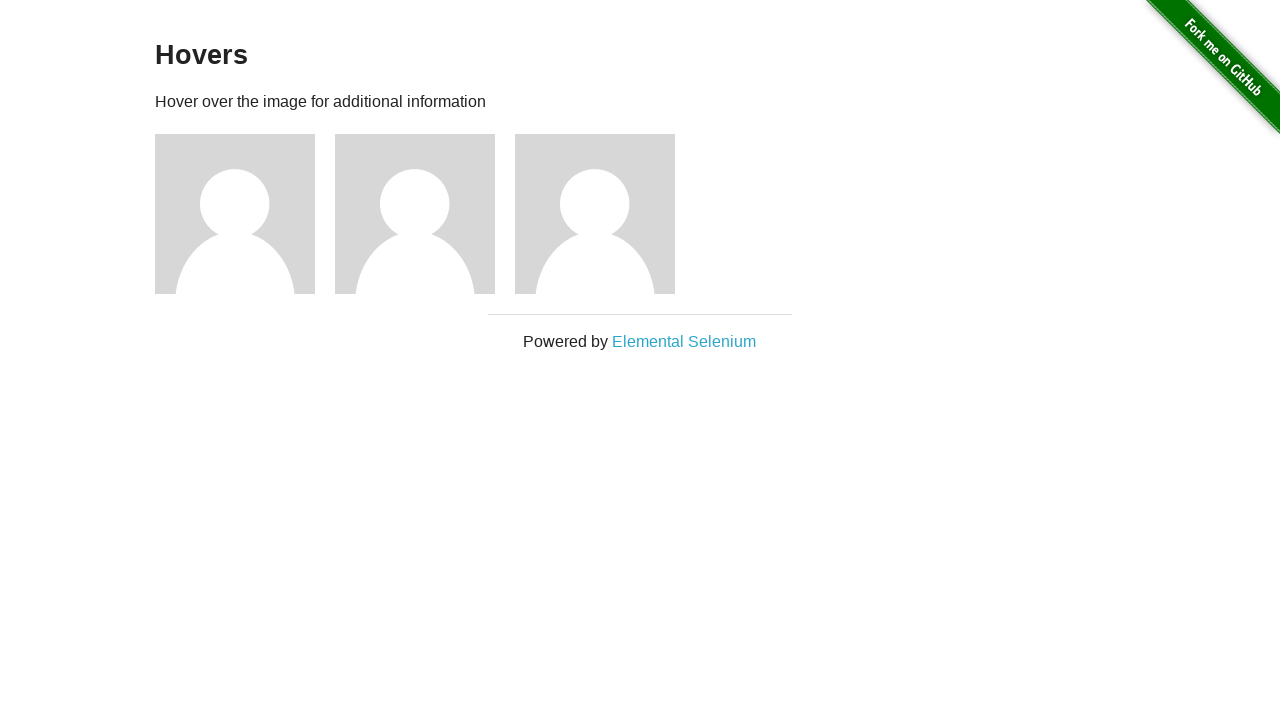